Tests that hovering over the enabled menu item displays a submenu list

Starting URL: https://the-internet.herokuapp.com/jqueryui/menu

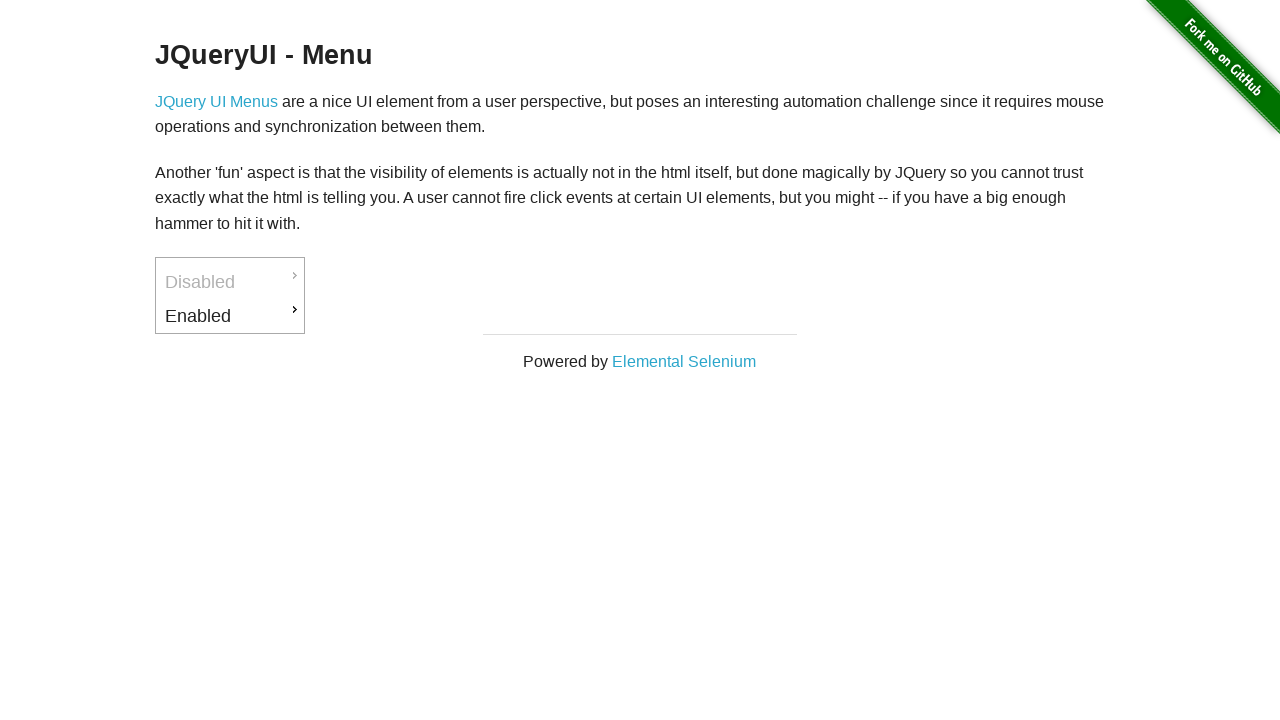

Hovered over the enabled menu item at (230, 316) on #ui-id-3
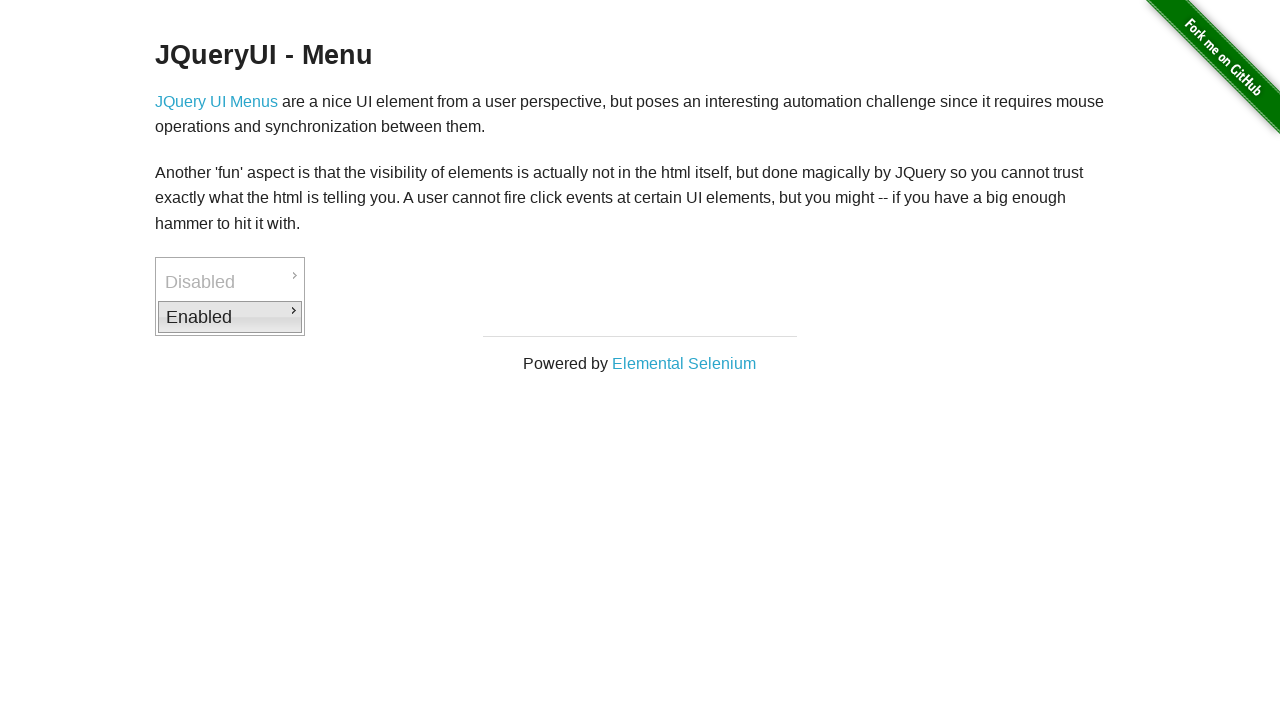

Enabled submenu list became visible
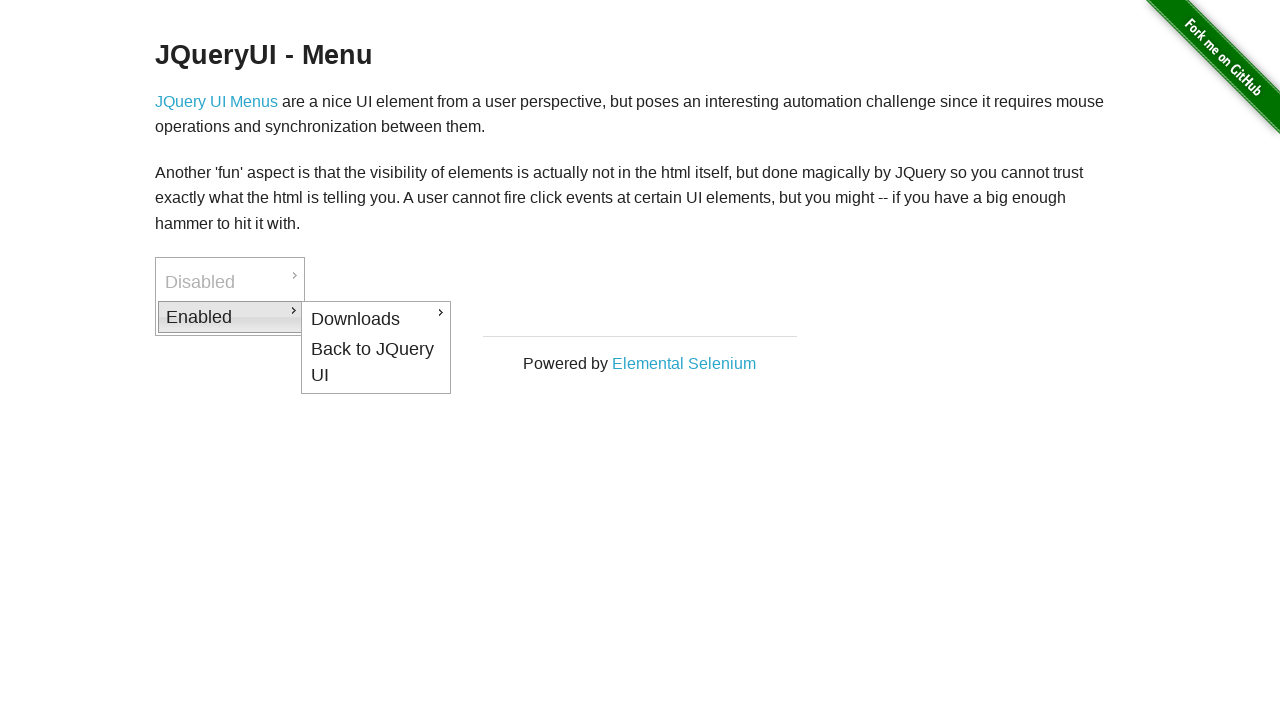

Verified that the enabled submenu list is visible
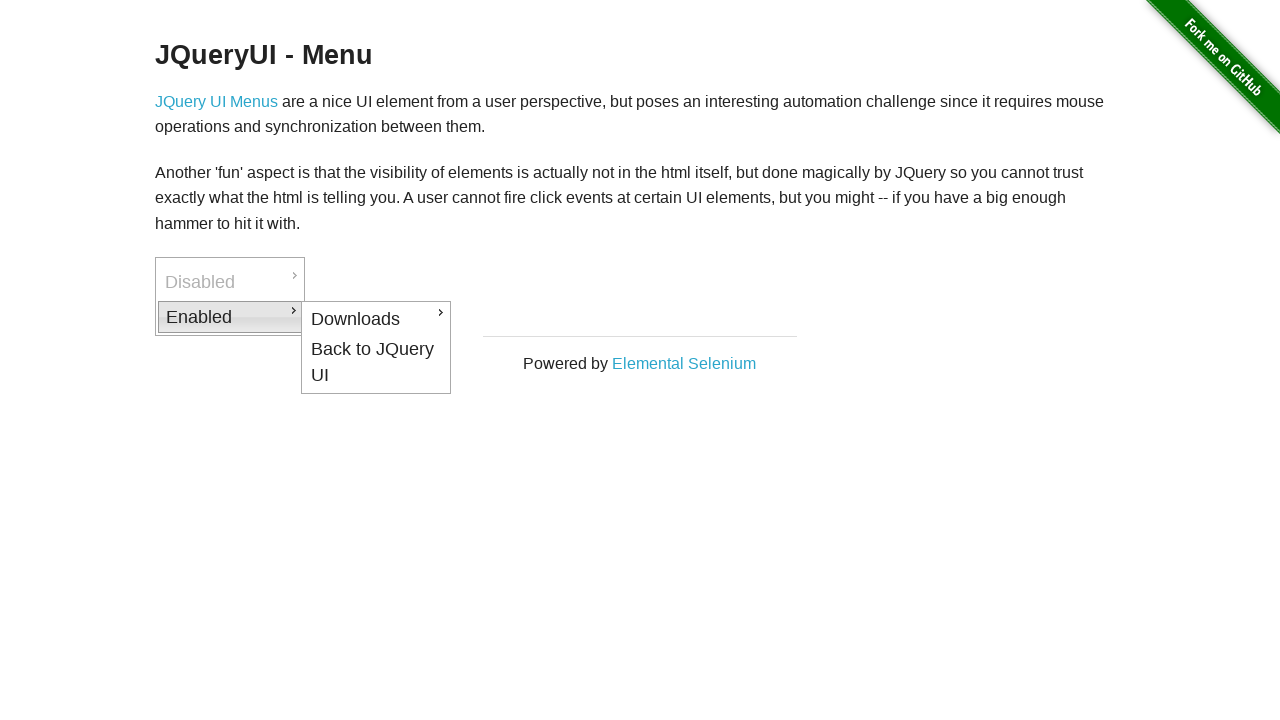

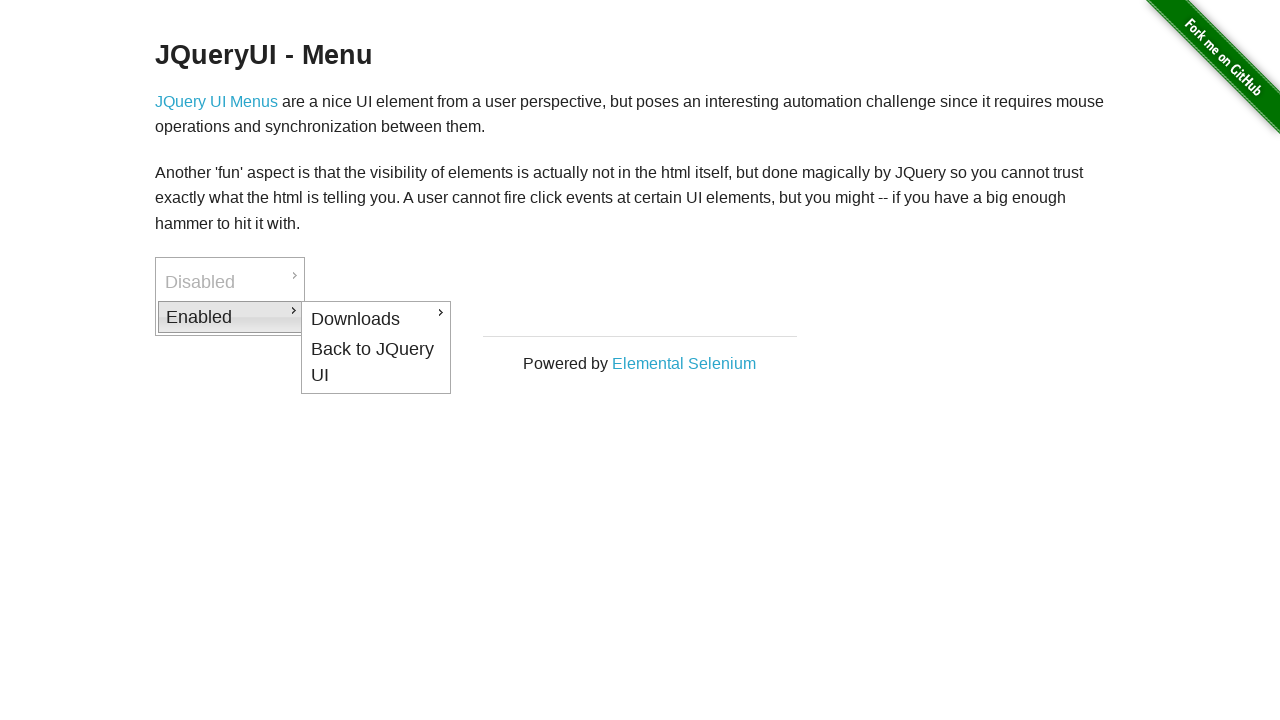